Tests adding a new todo item by filling in the title and description fields, then clicking the add button.

Starting URL: https://todolist-tin280-52eaca9f6a4a11fda2d72ab0b2b89a09ab7aebcd874b917.gitlab.io

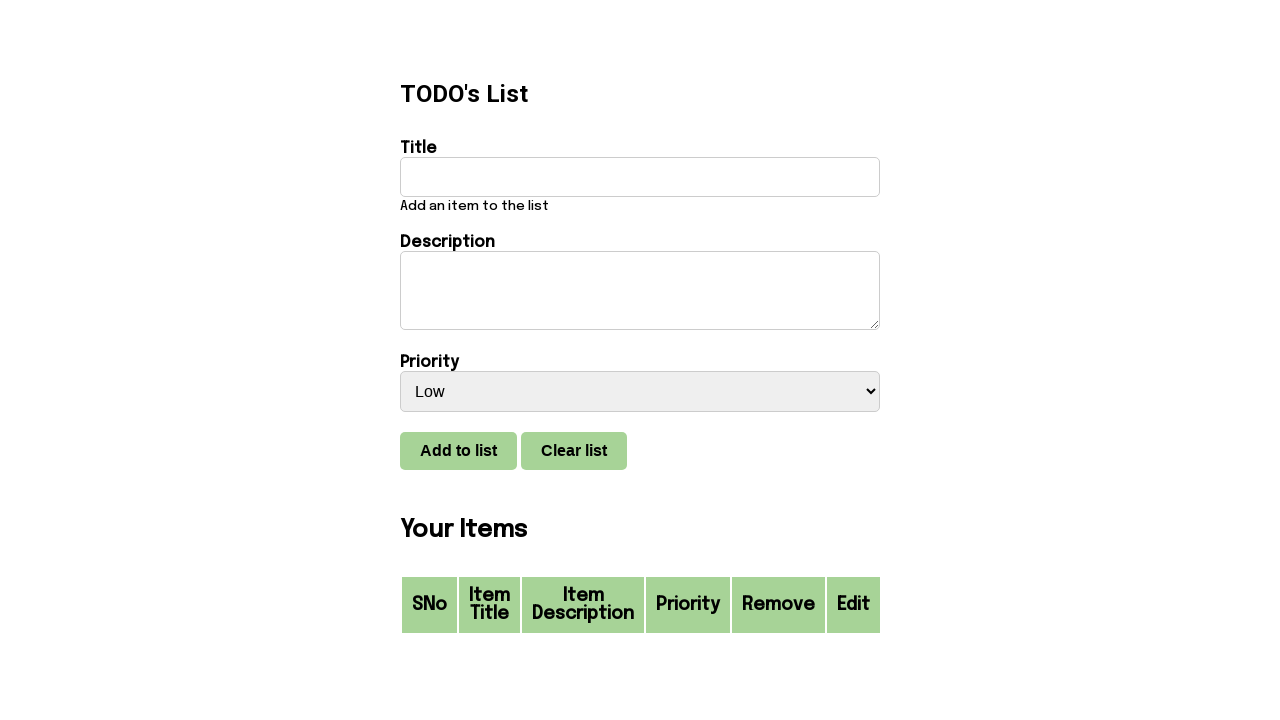

Cleared the title field on #title
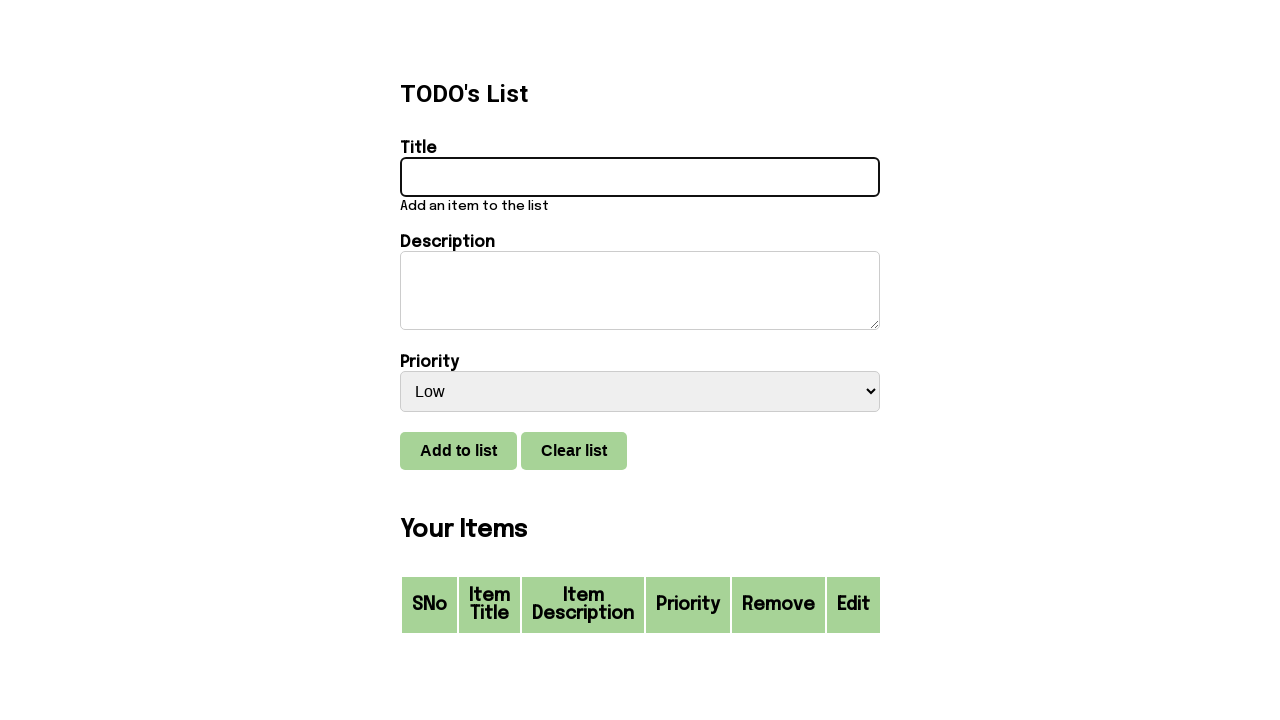

Filled title field with 'This is a new title' on #title
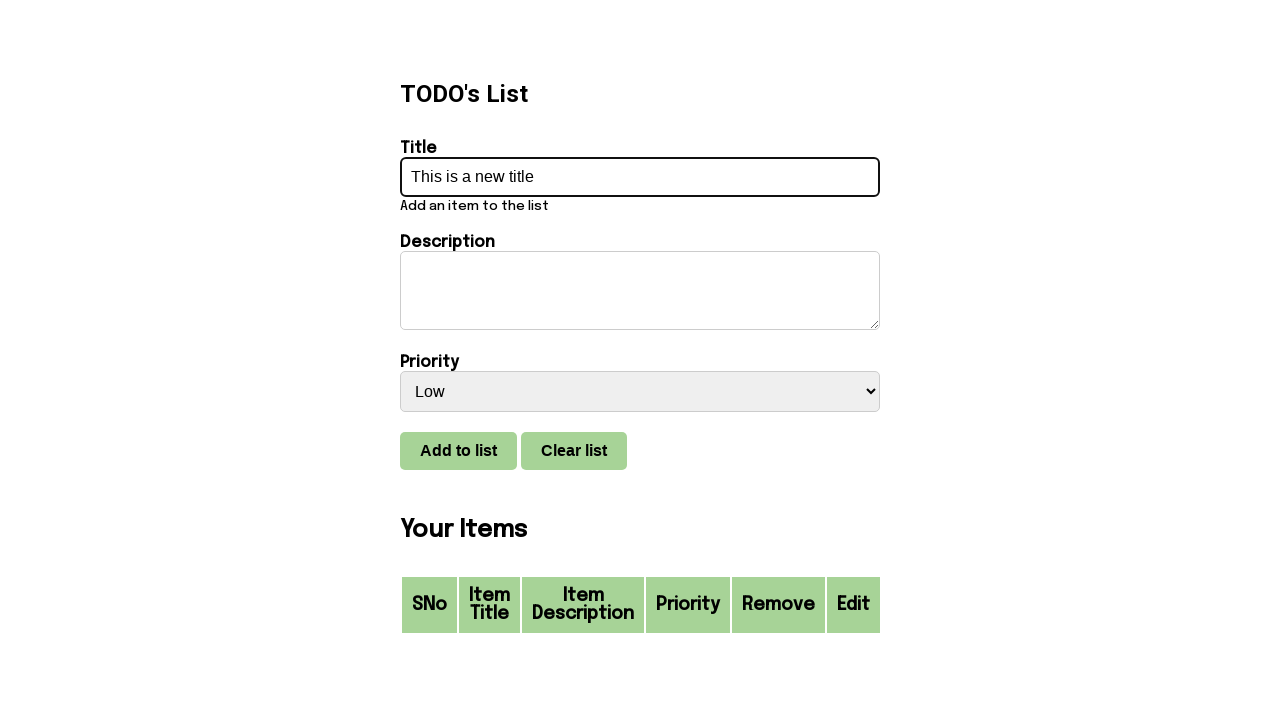

Cleared the description field on #description
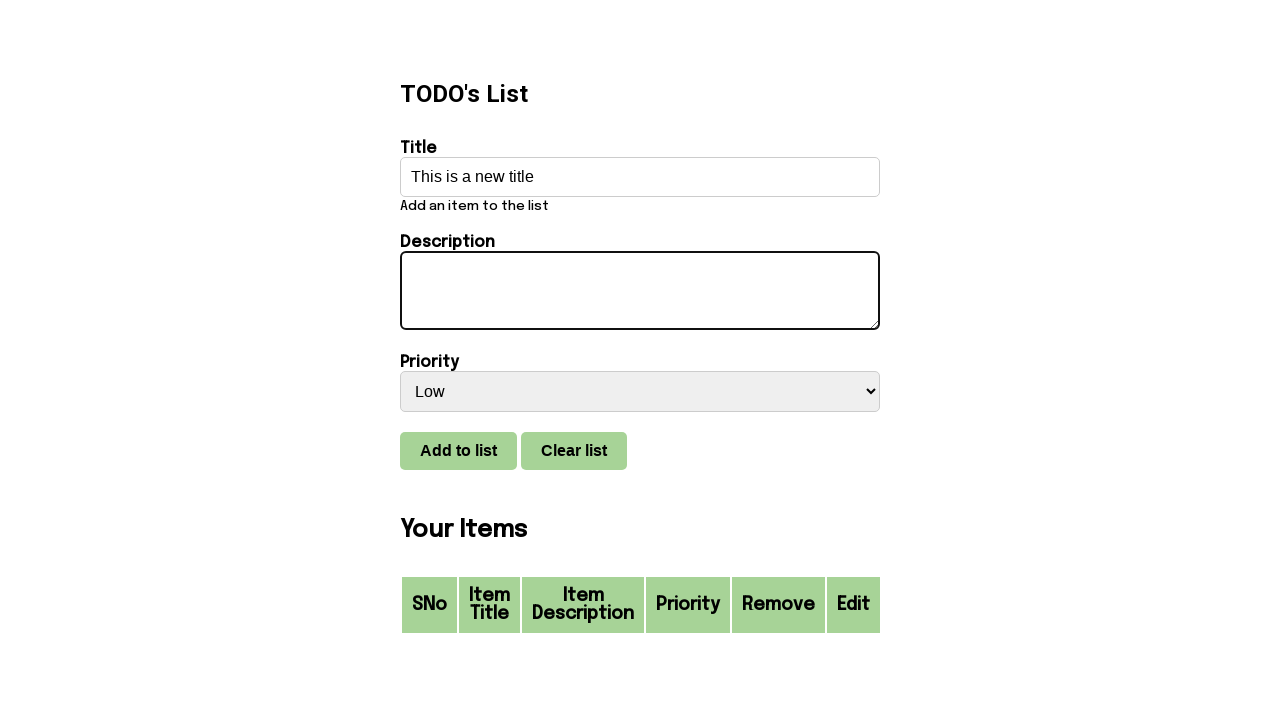

Filled description field with 'Test' on #description
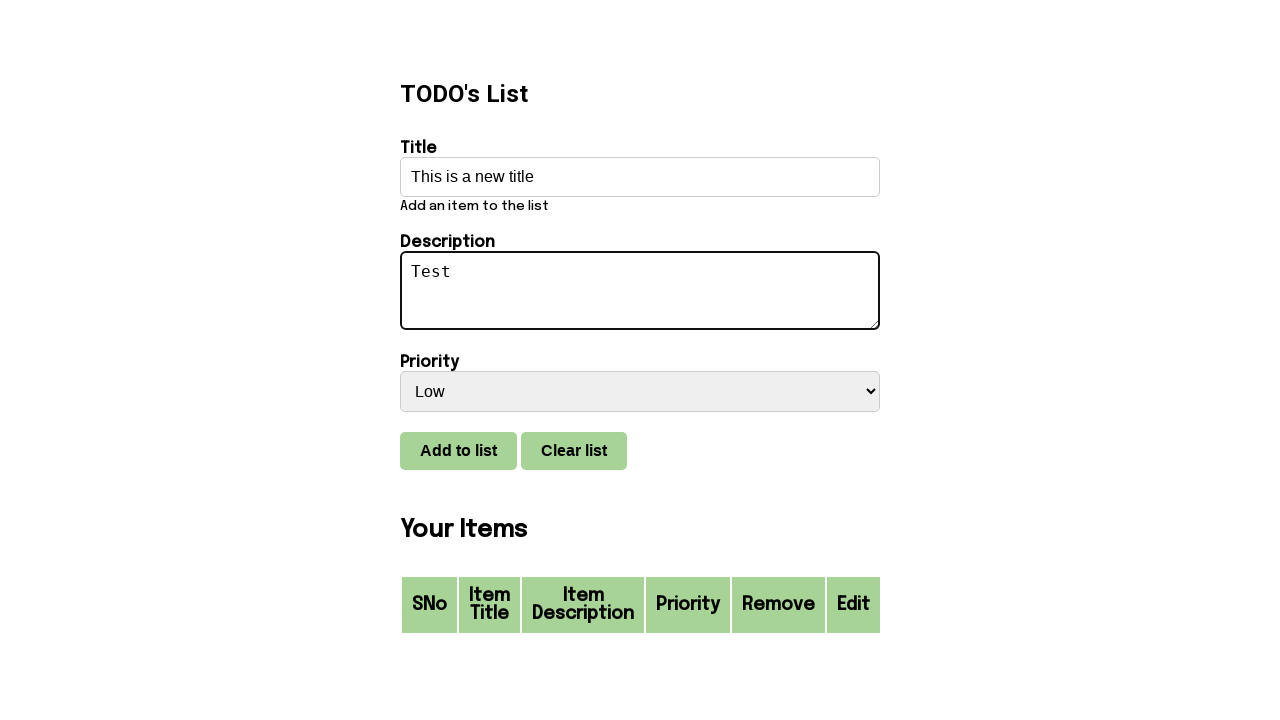

Clicked the add button to create new todo item at (458, 451) on #add
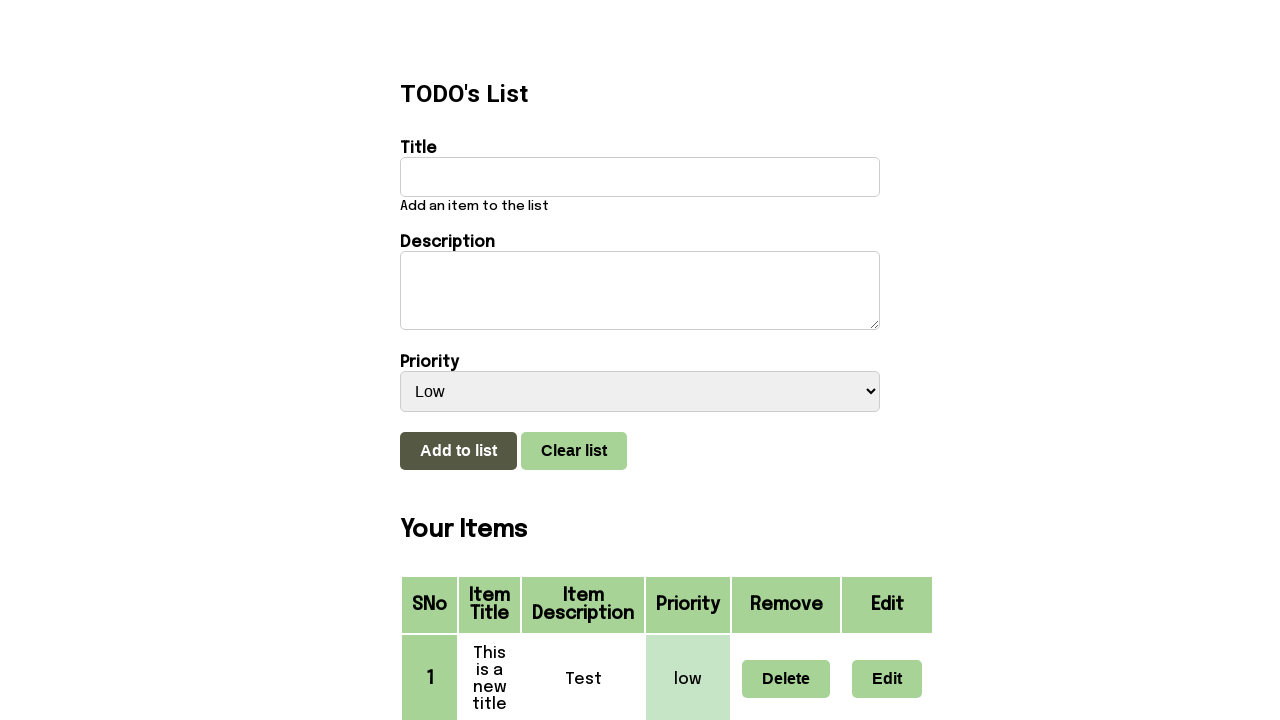

Waited for todo item to be added to the list
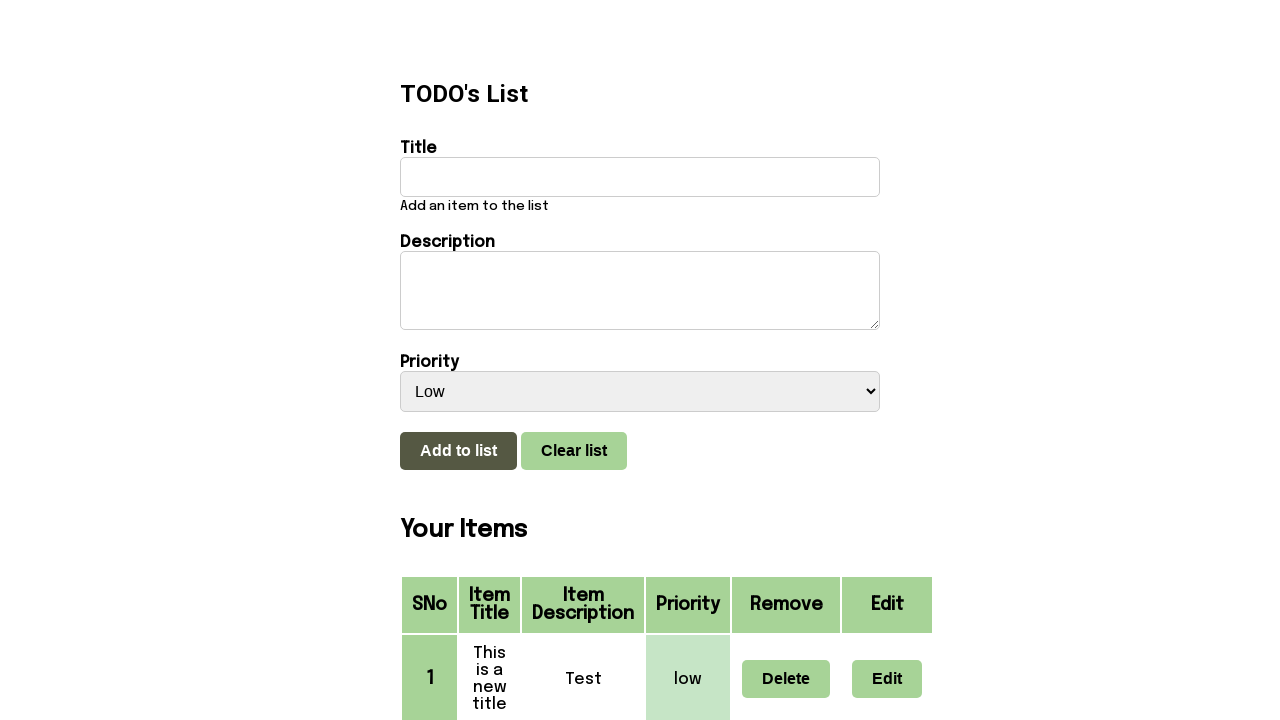

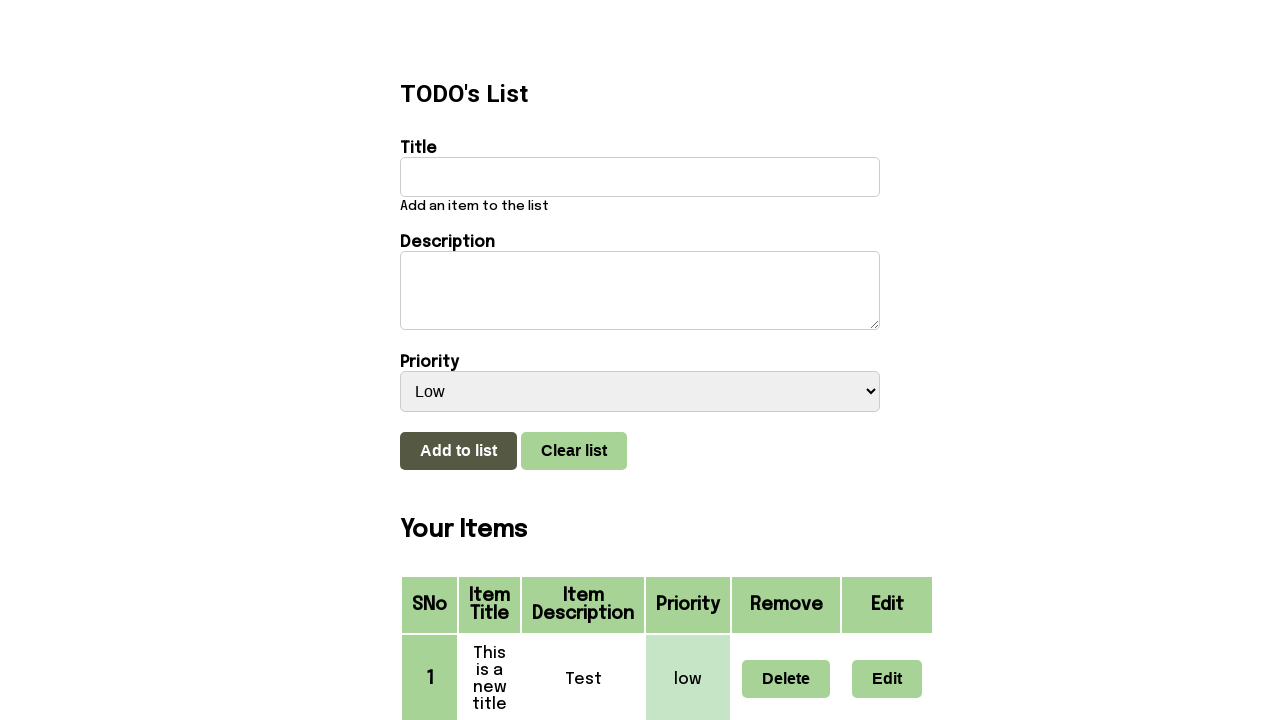